Tests clicking on a dropdown to open it on a registration form

Starting URL: https://demo.automationtesting.in/Register.html

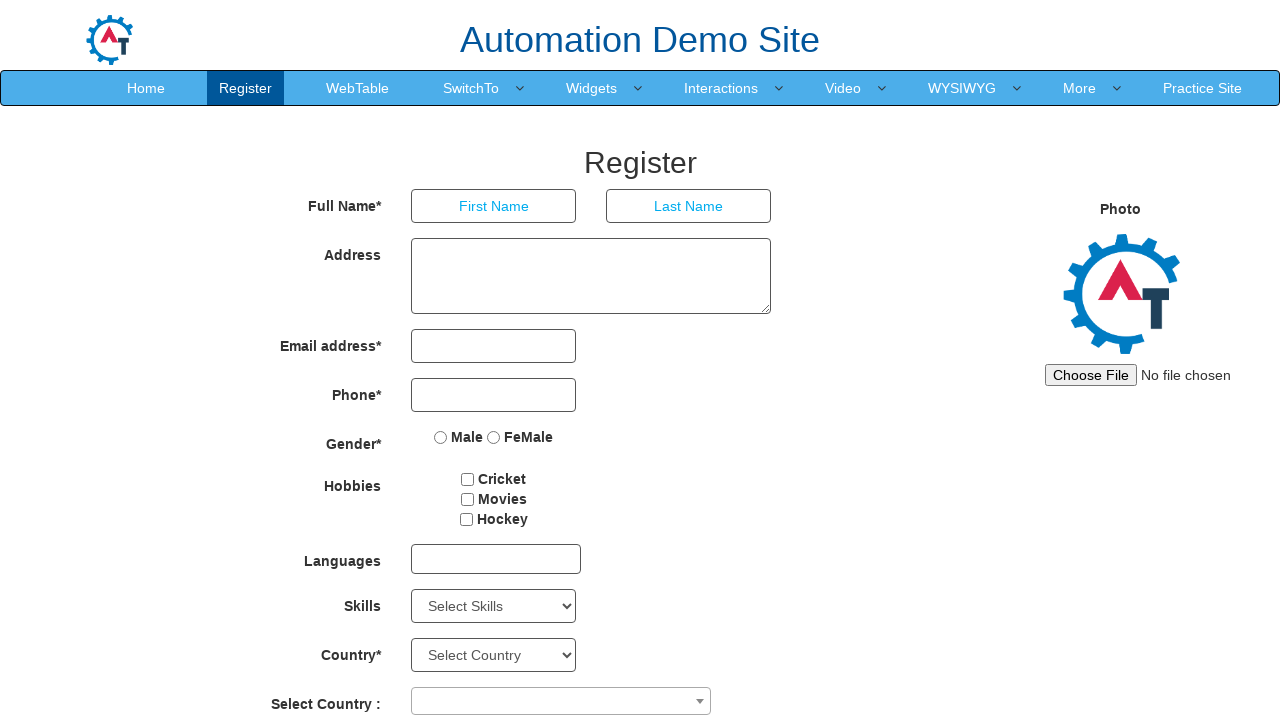

Navigated to registration form at https://demo.automationtesting.in/Register.html
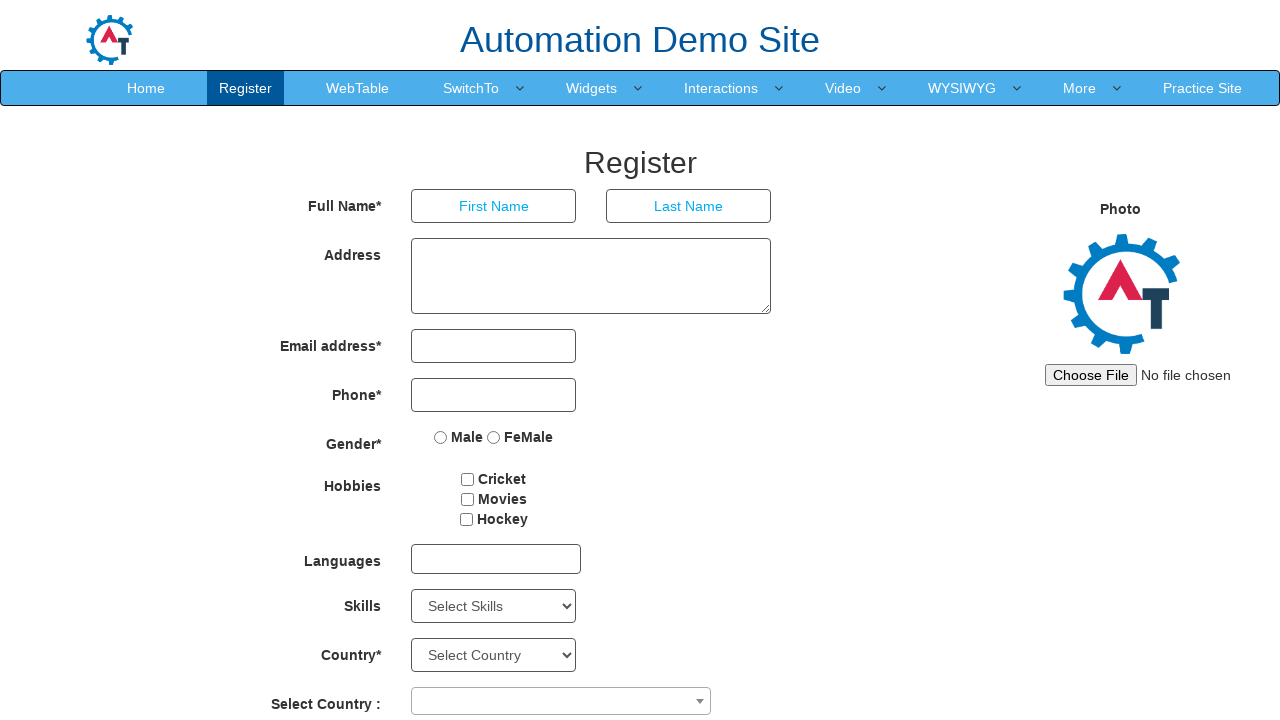

Clicked on Skills dropdown to open it at (494, 606) on #Skills
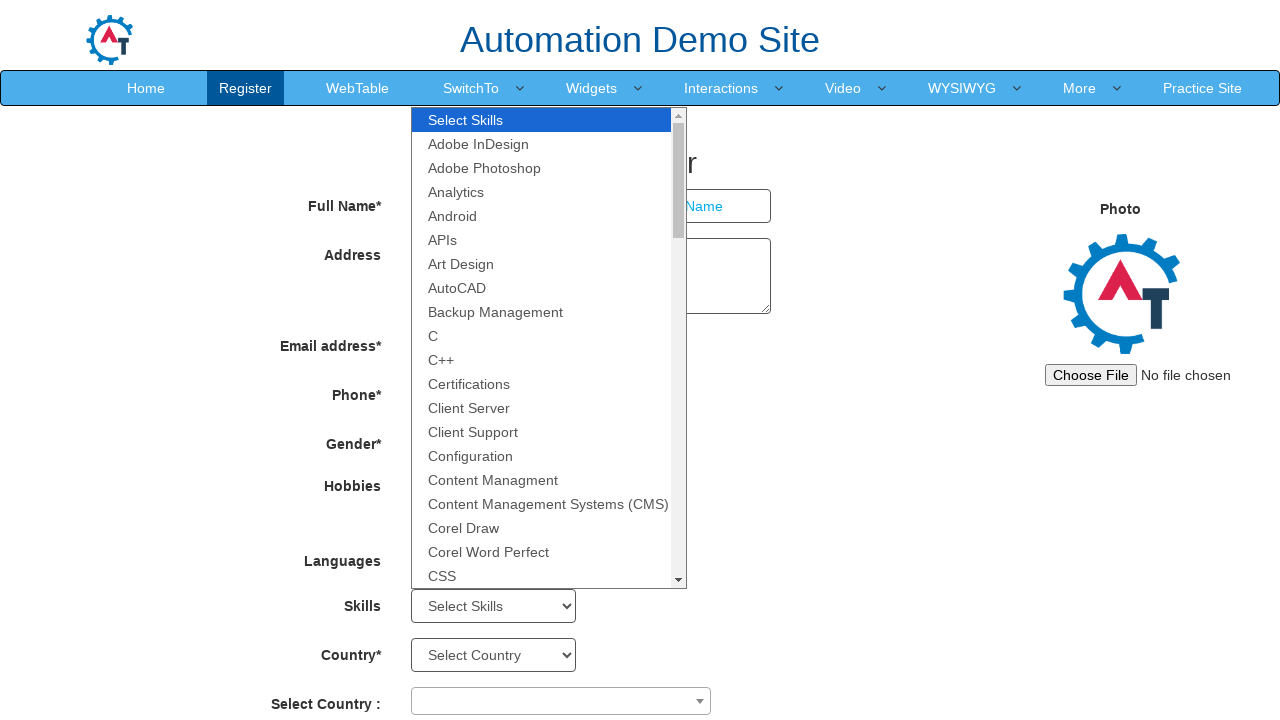

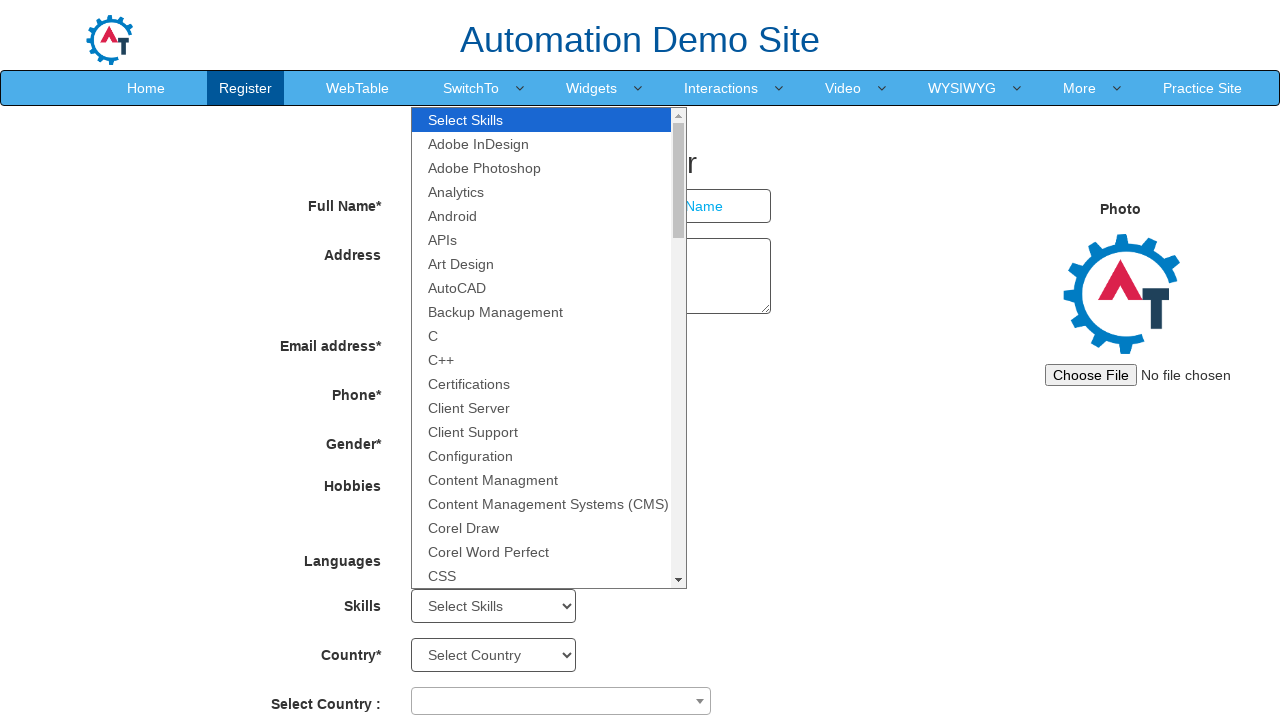